Tests Bootstrap dropdown button functionality by clicking on a dropdown button and then clicking on a menu item

Starting URL: http://getbootstrap.com/docs/3.3/components/#btn-dropdowns-single

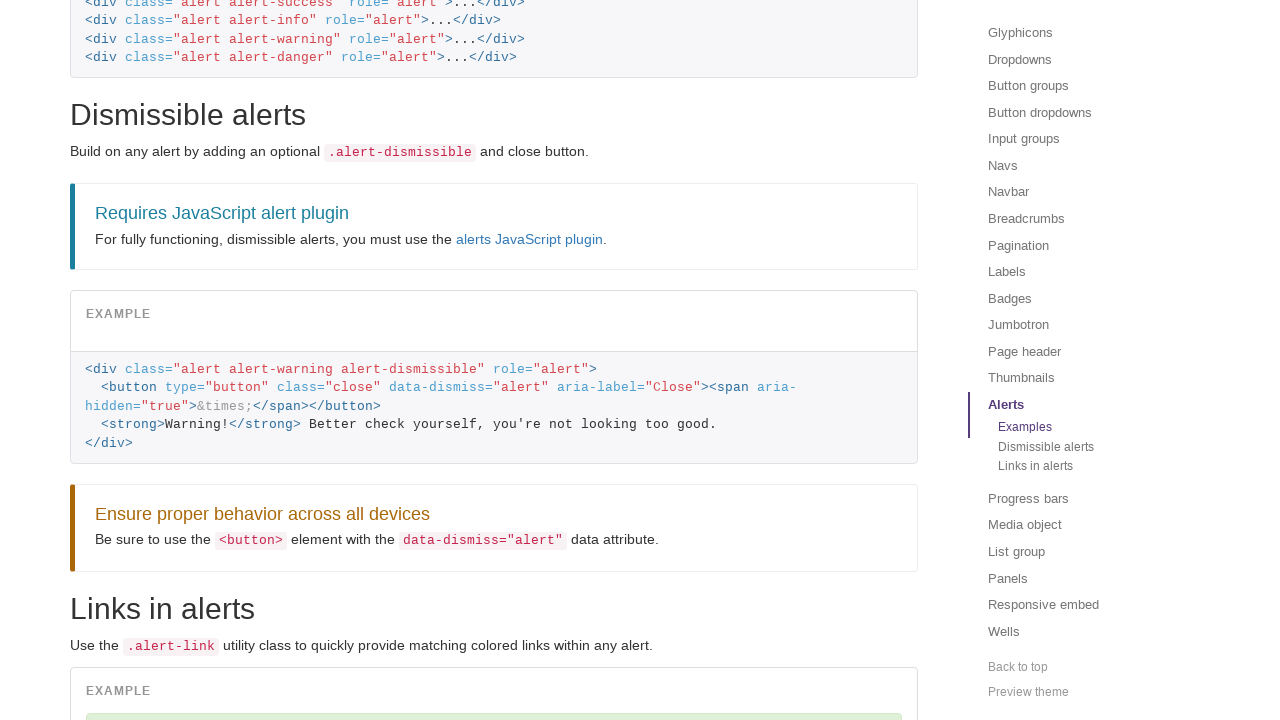

Clicked the dropdown button to open the menu at (138, 360) on div.bs-example >> button.dropdown-toggle >> nth=0
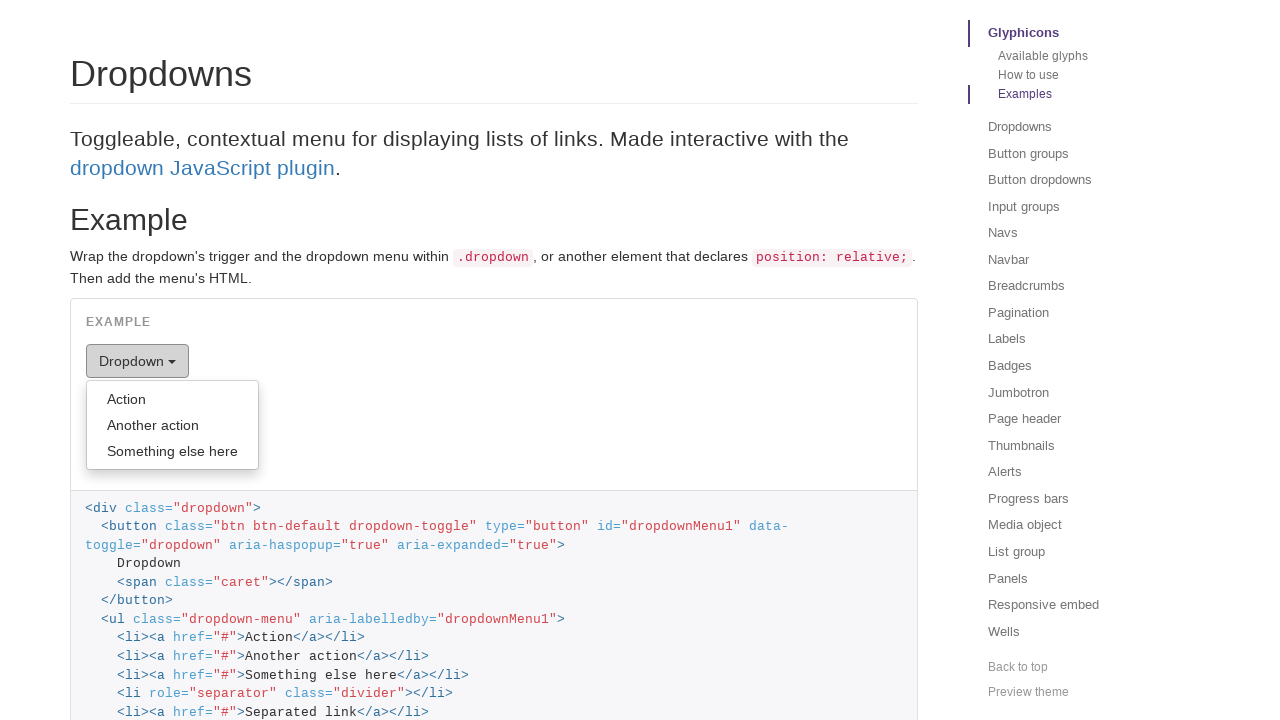

Clicked the second menu item in the dropdown at (172, 424) on div.bs-example >> ul.dropdown-menu >> li >> nth=1 >> a
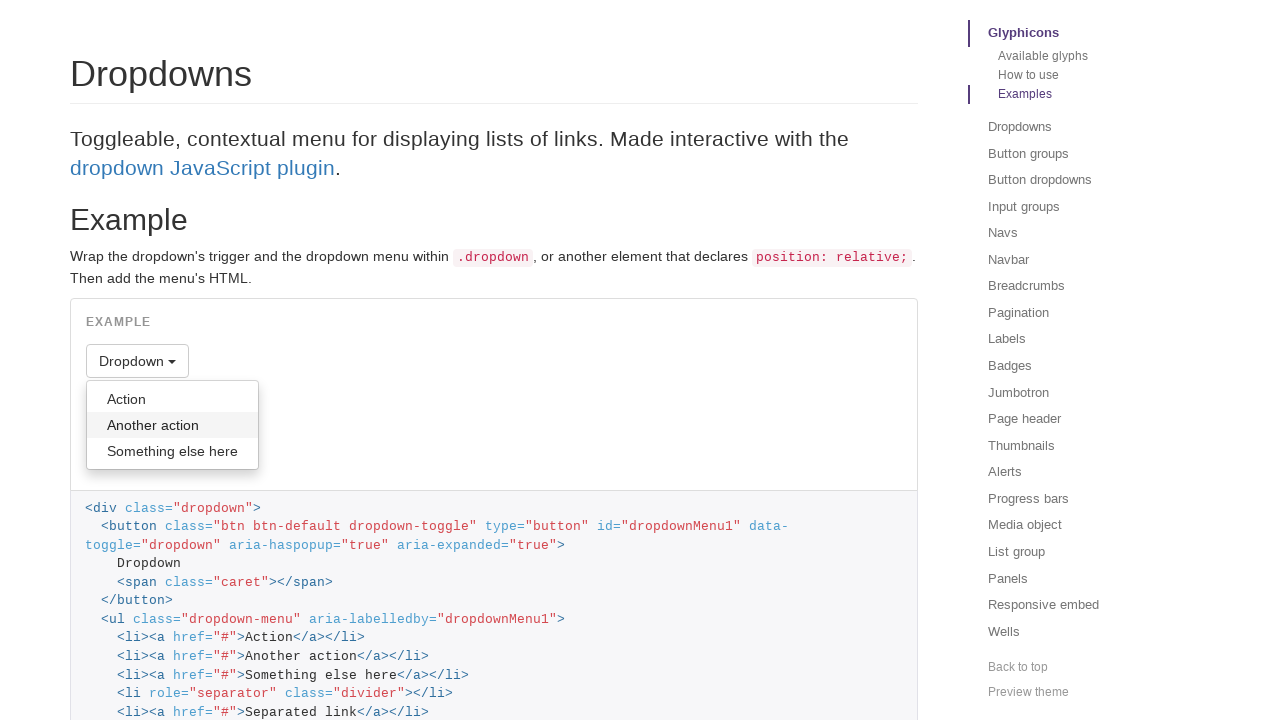

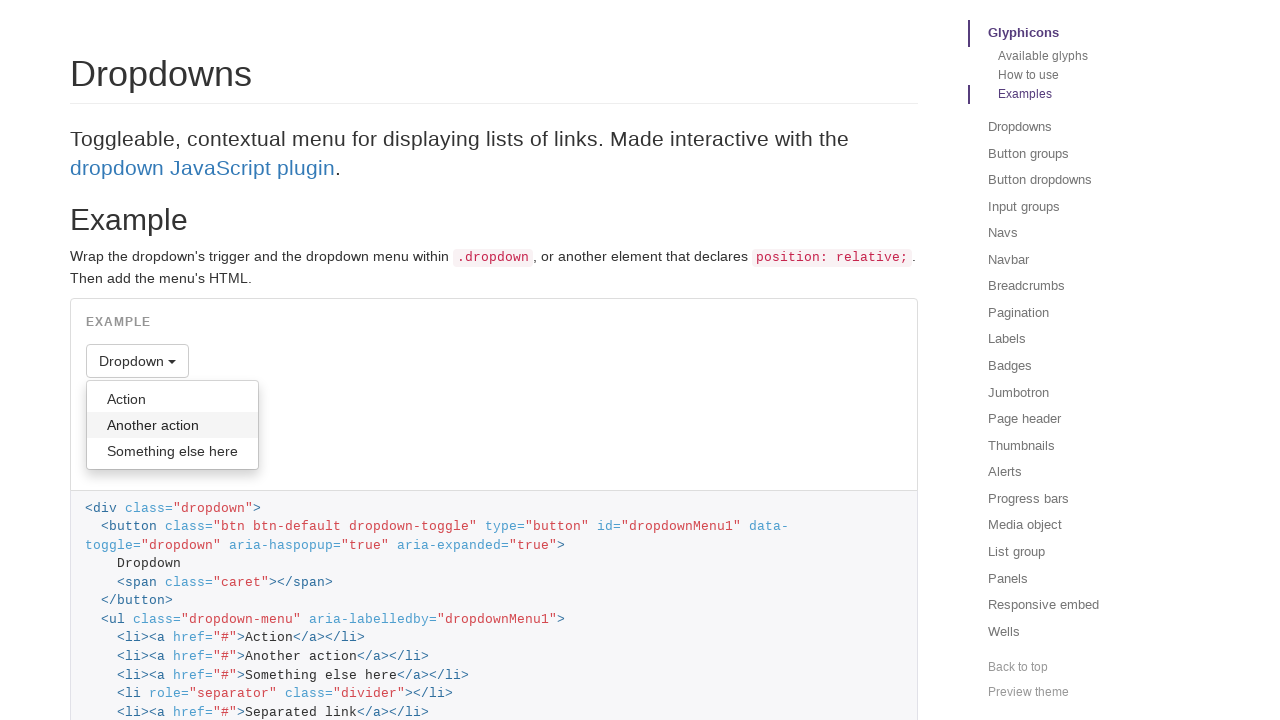